Tests GitHub search functionality by entering a search term, submitting the search, and verifying that results are displayed

Starting URL: https://github.com/

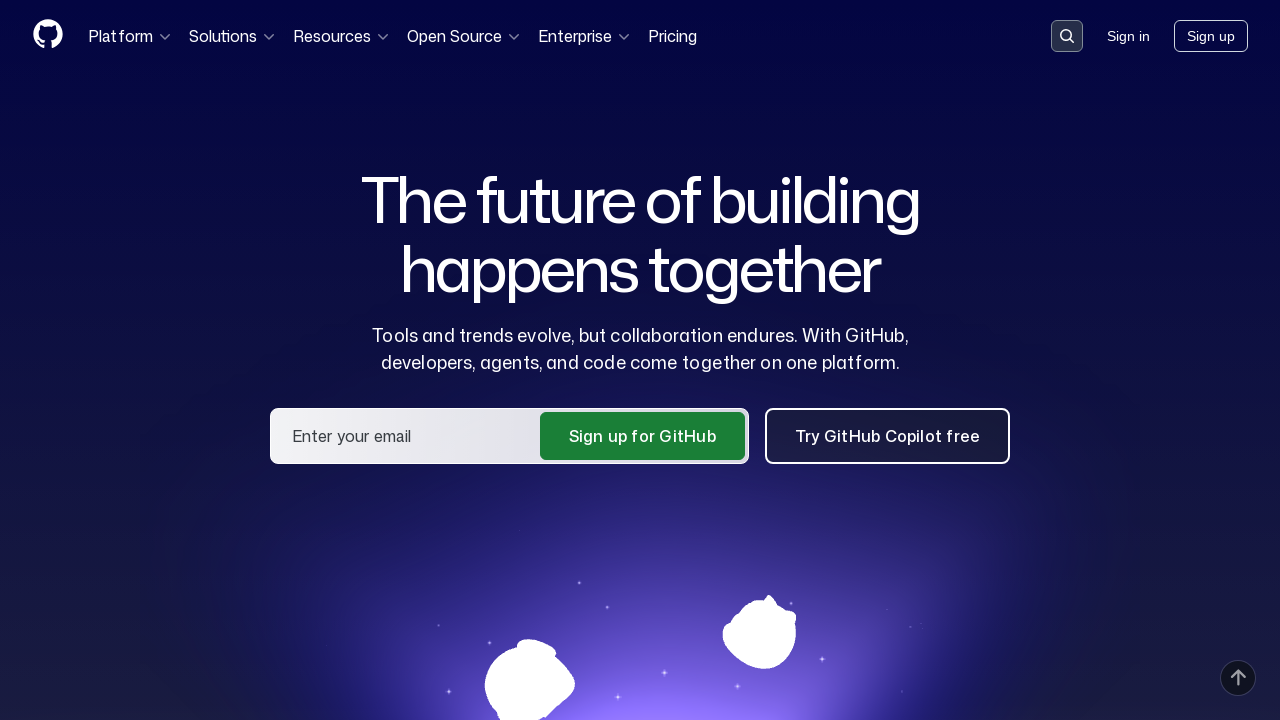

Clicked on the search box to activate it at (1067, 36) on .search-input
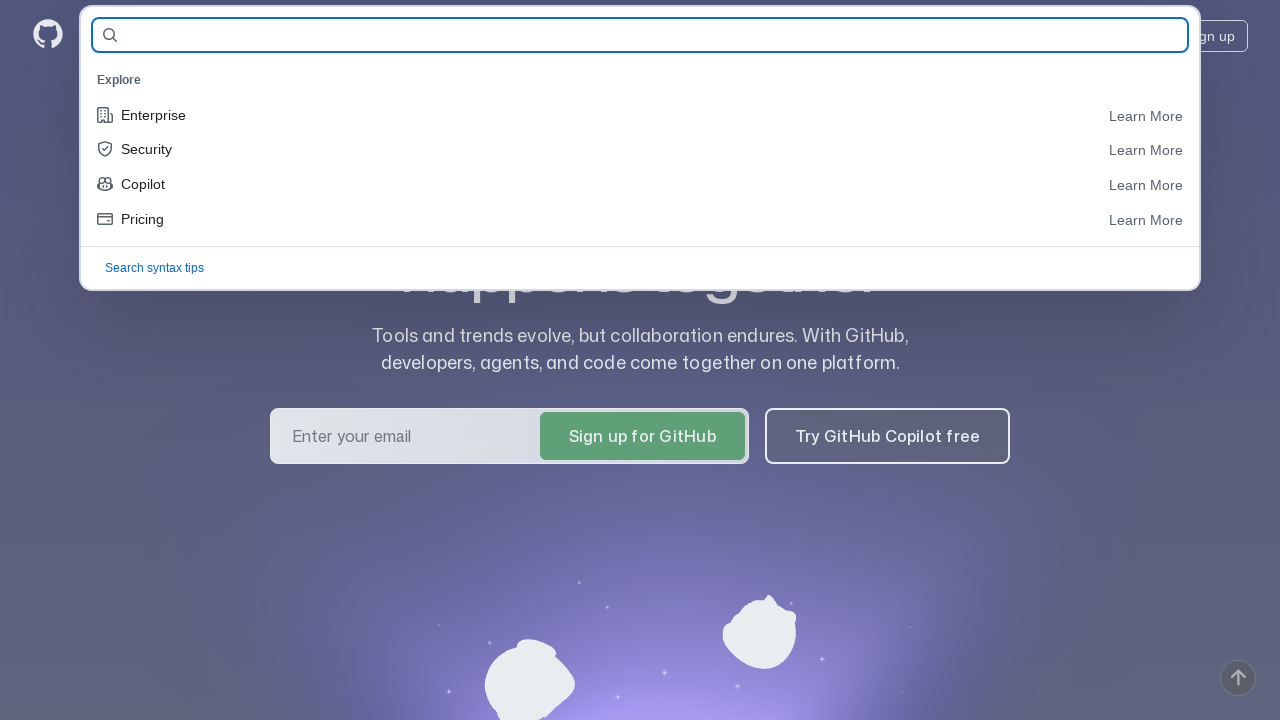

Filled search box with 'selenium' on #query-builder-test
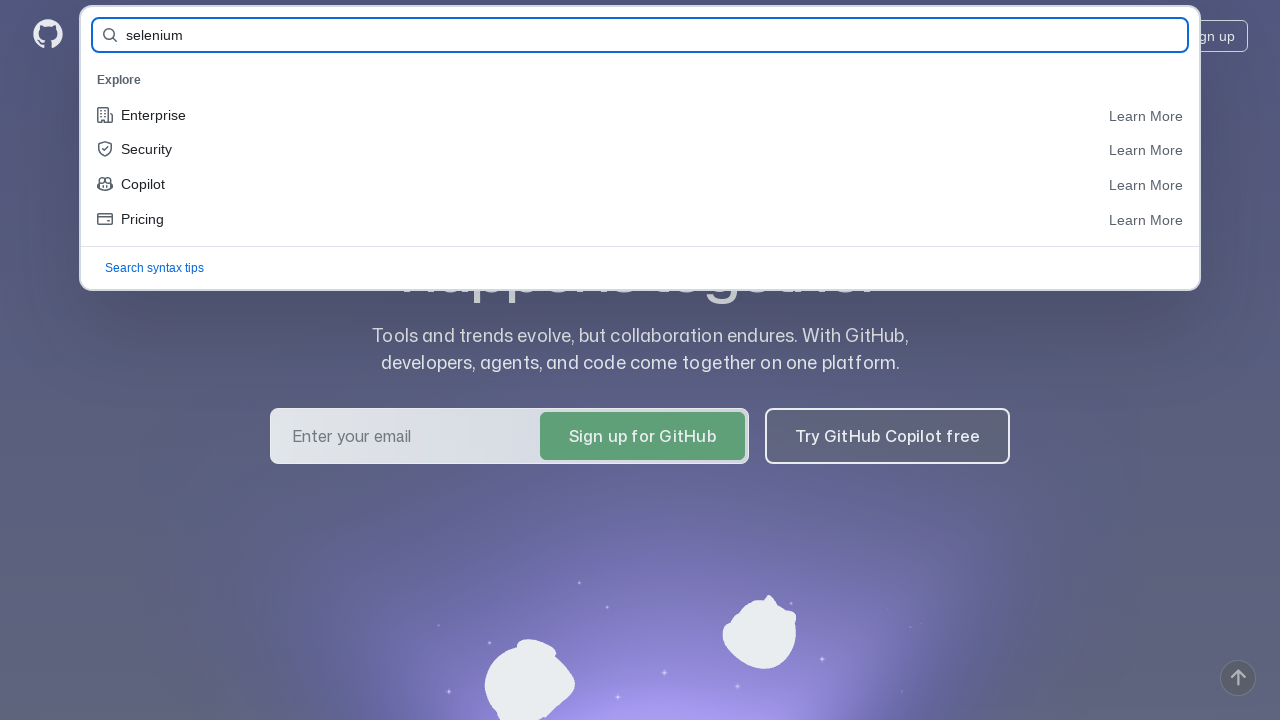

Submitted search by pressing Enter on #query-builder-test
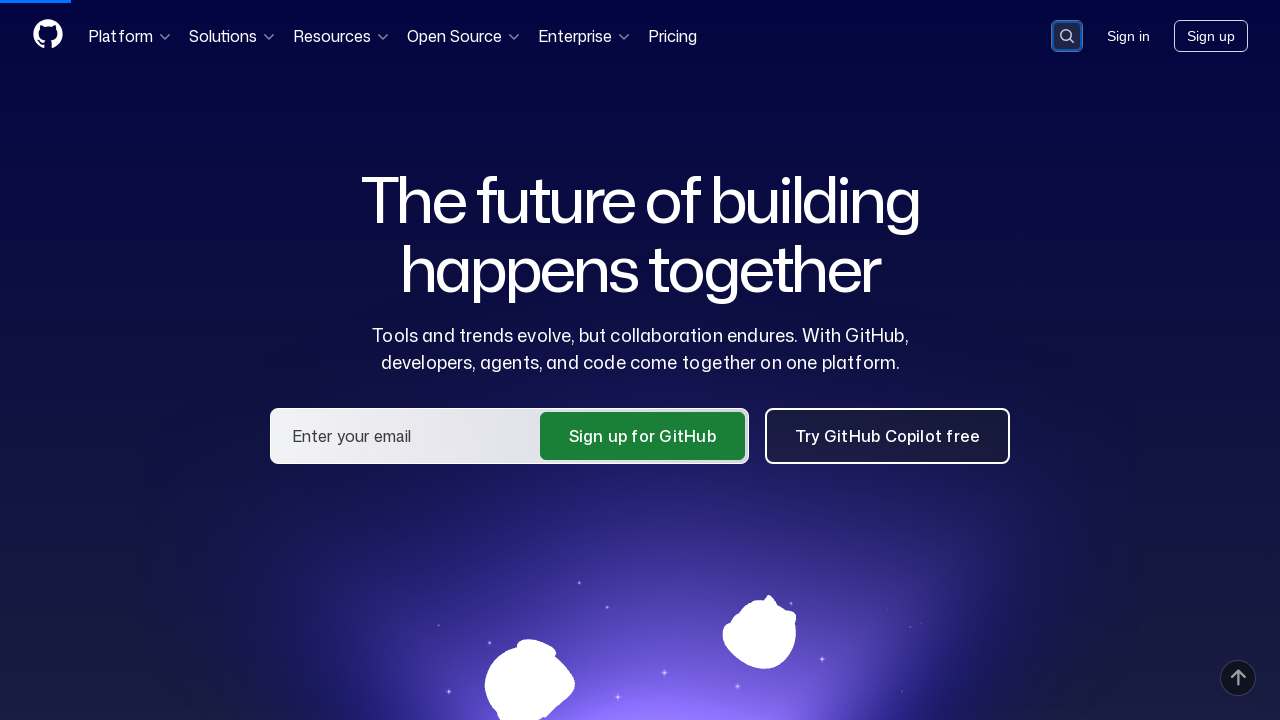

Search results loaded successfully
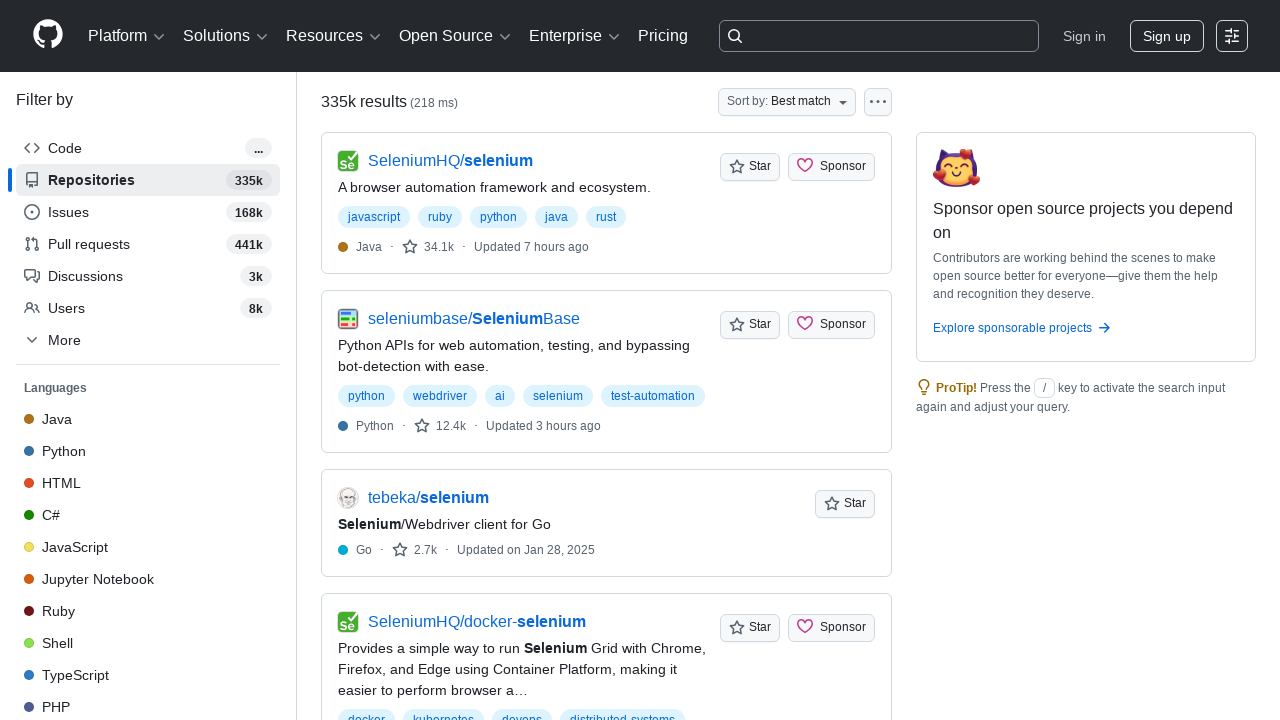

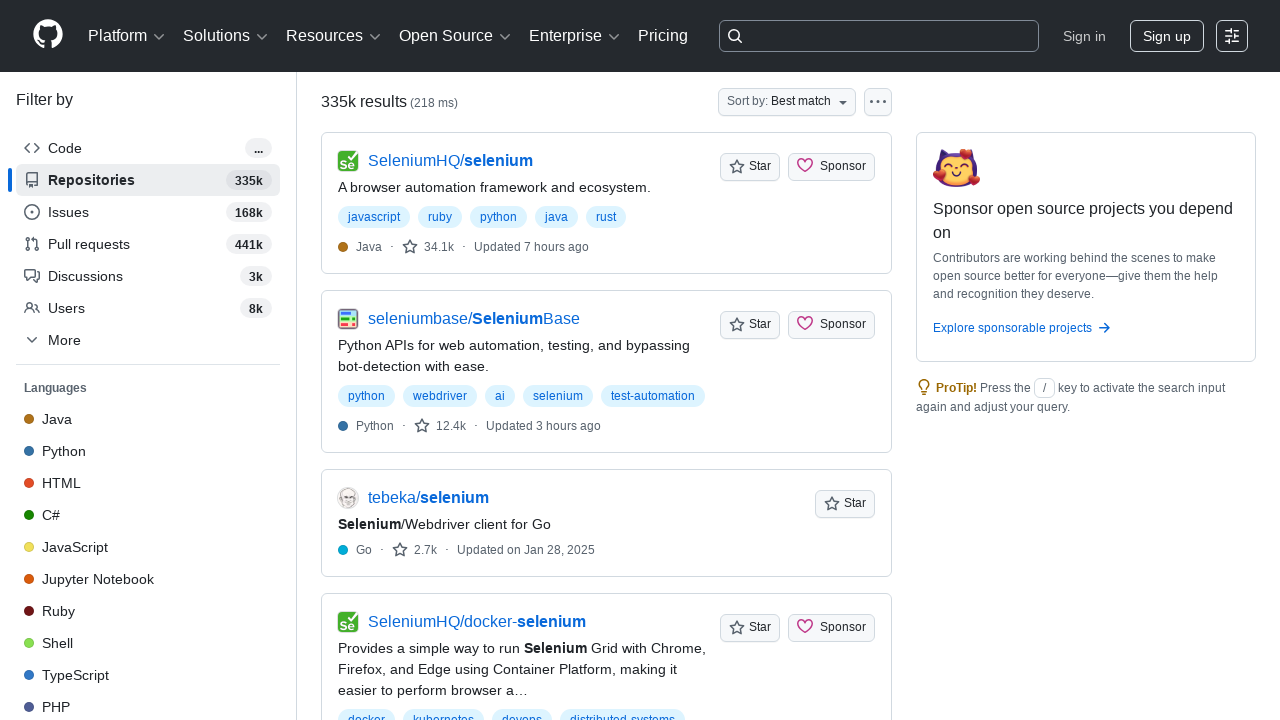